Solves a math captcha by calculating a formula result from a value on the page, then fills the answer and submits the form with robot verification checkboxes

Starting URL: https://suninjuly.github.io/math.html

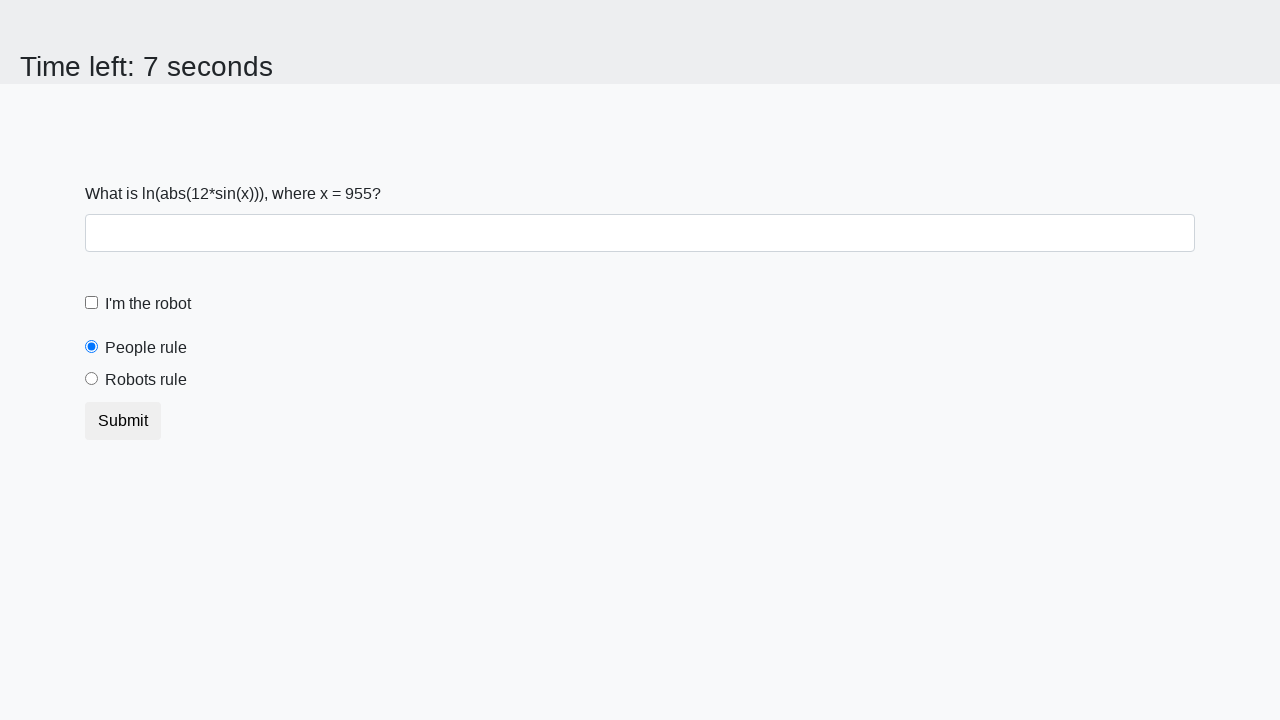

Located the input value element on the page
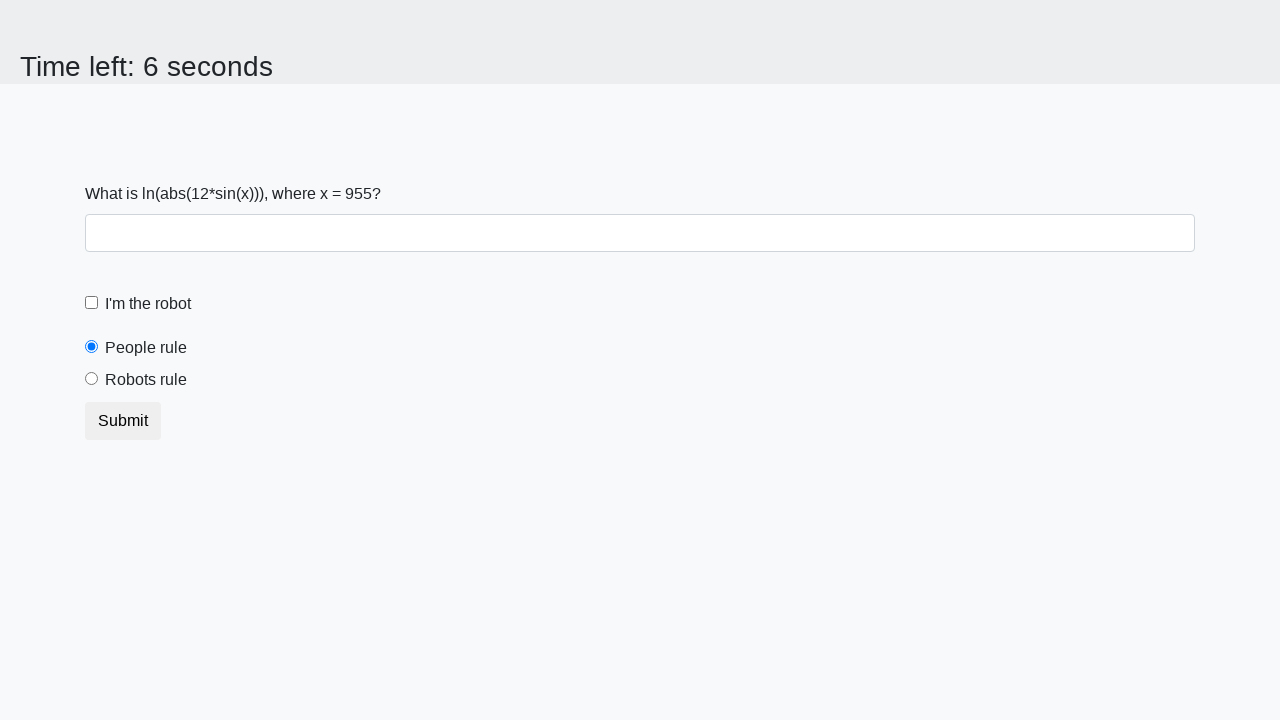

Extracted the x value from the page
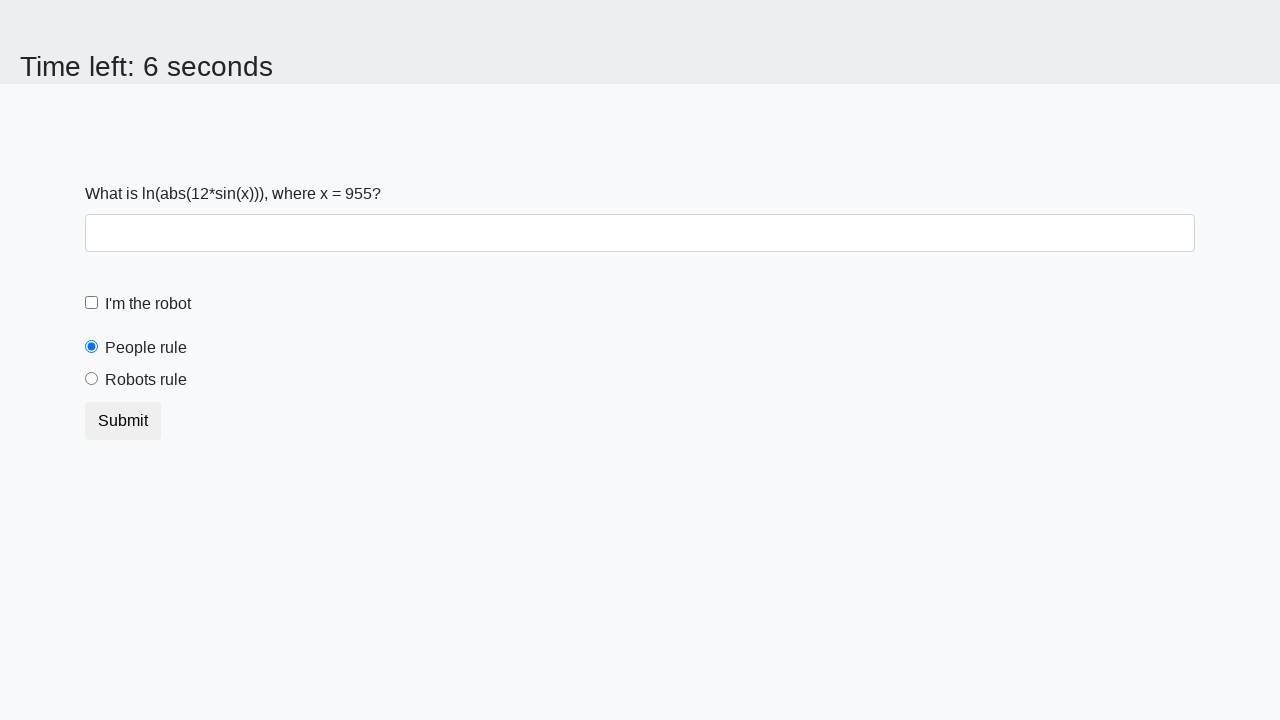

Calculated the result using formula: -0.6352028520109999
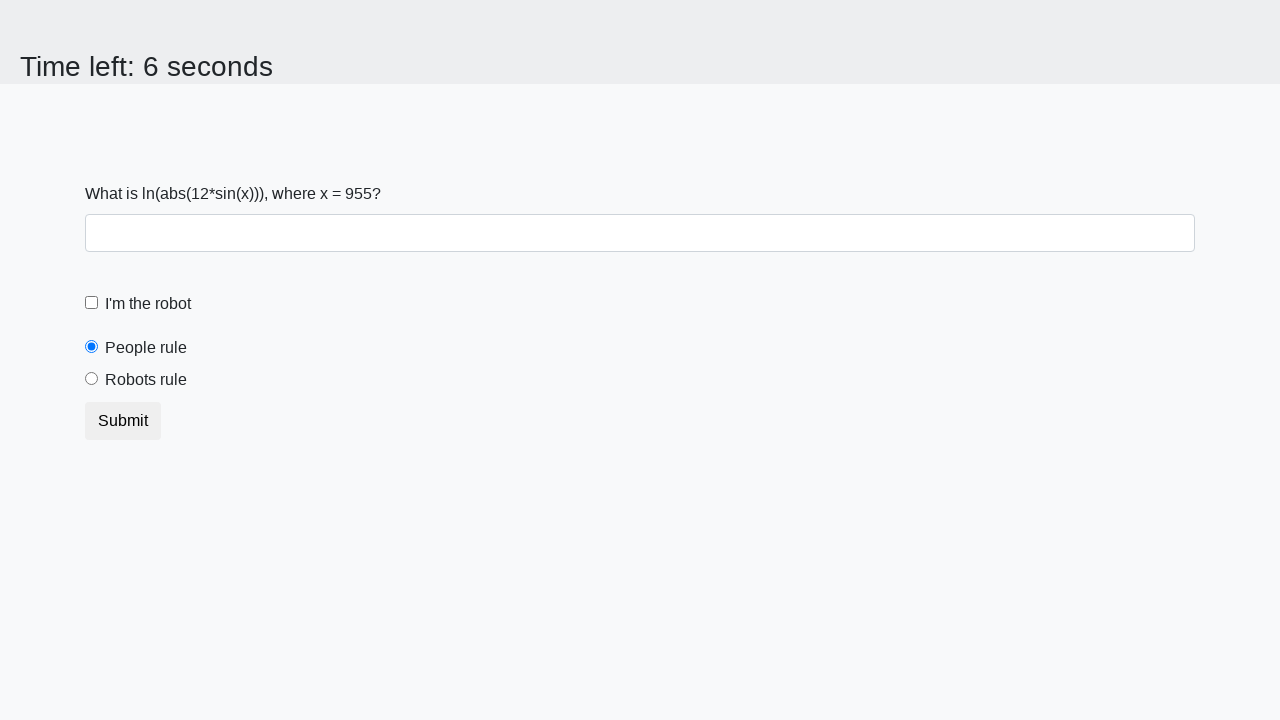

Filled the answer field with calculated result on #answer
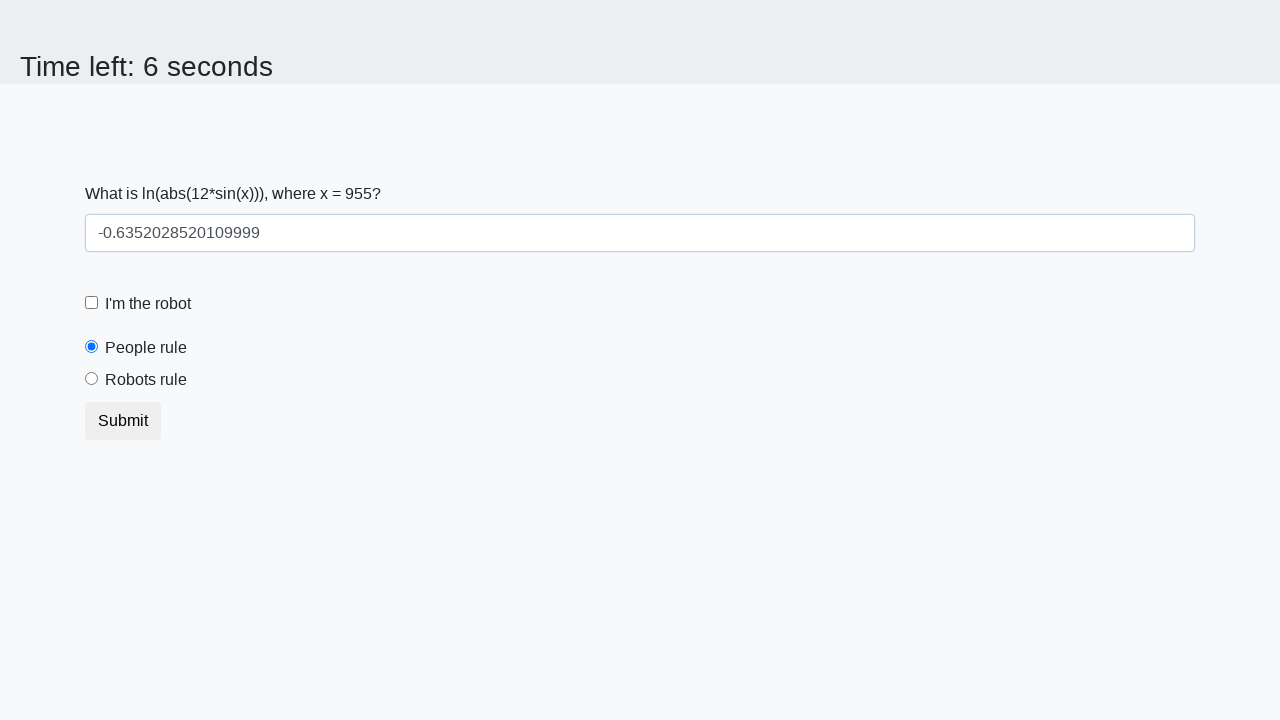

Clicked the robot checkbox at (92, 303) on #robotCheckbox
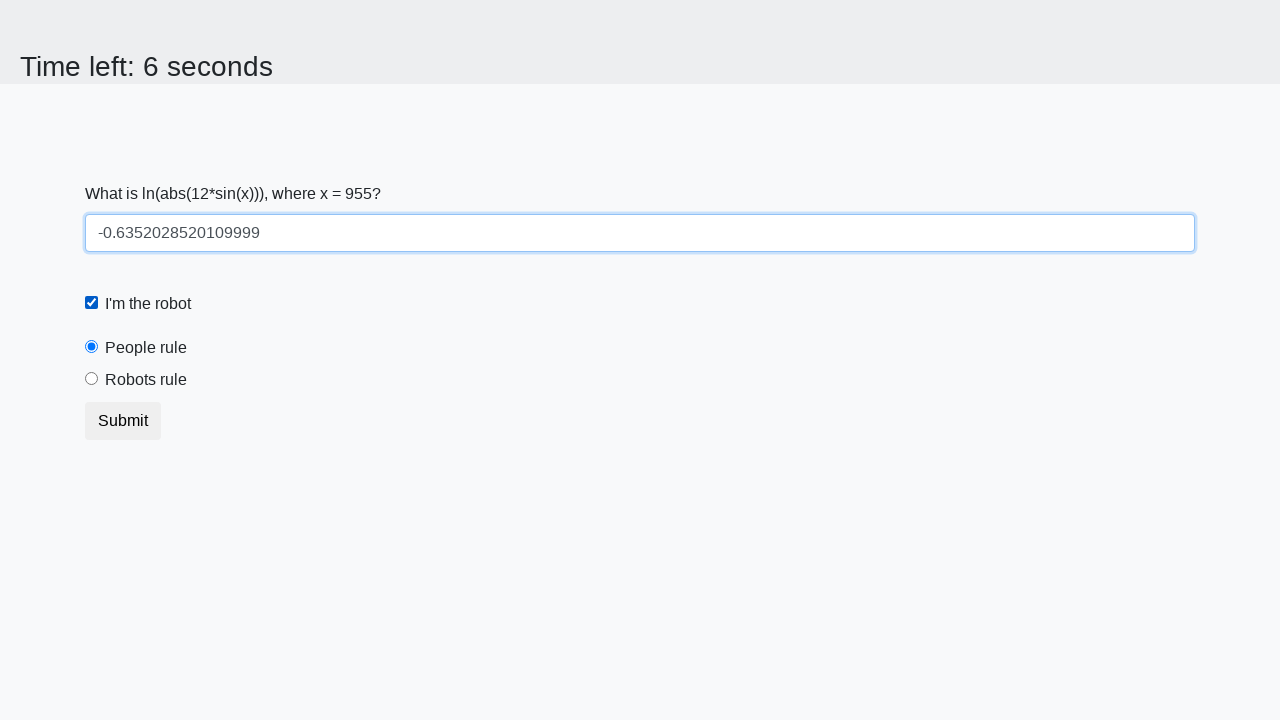

Clicked the 'Robots rule!' radio button at (92, 379) on #robotsRule
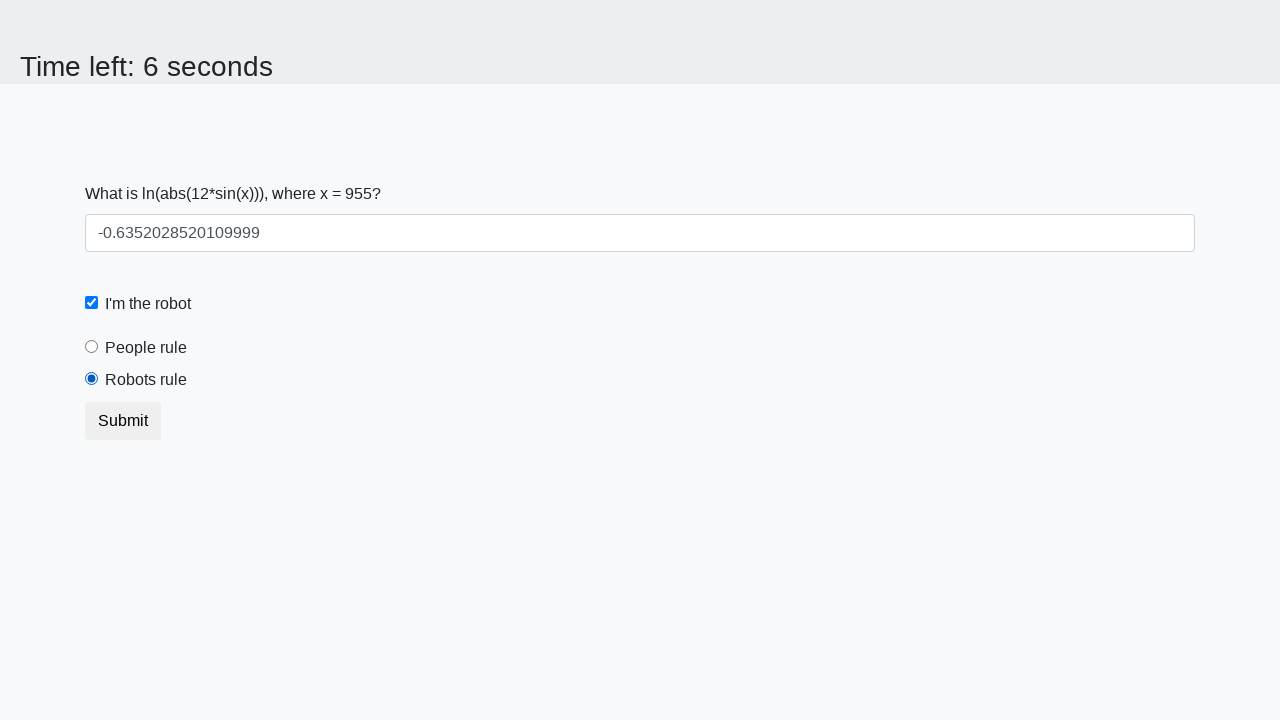

Clicked the submit button at (123, 421) on button.btn
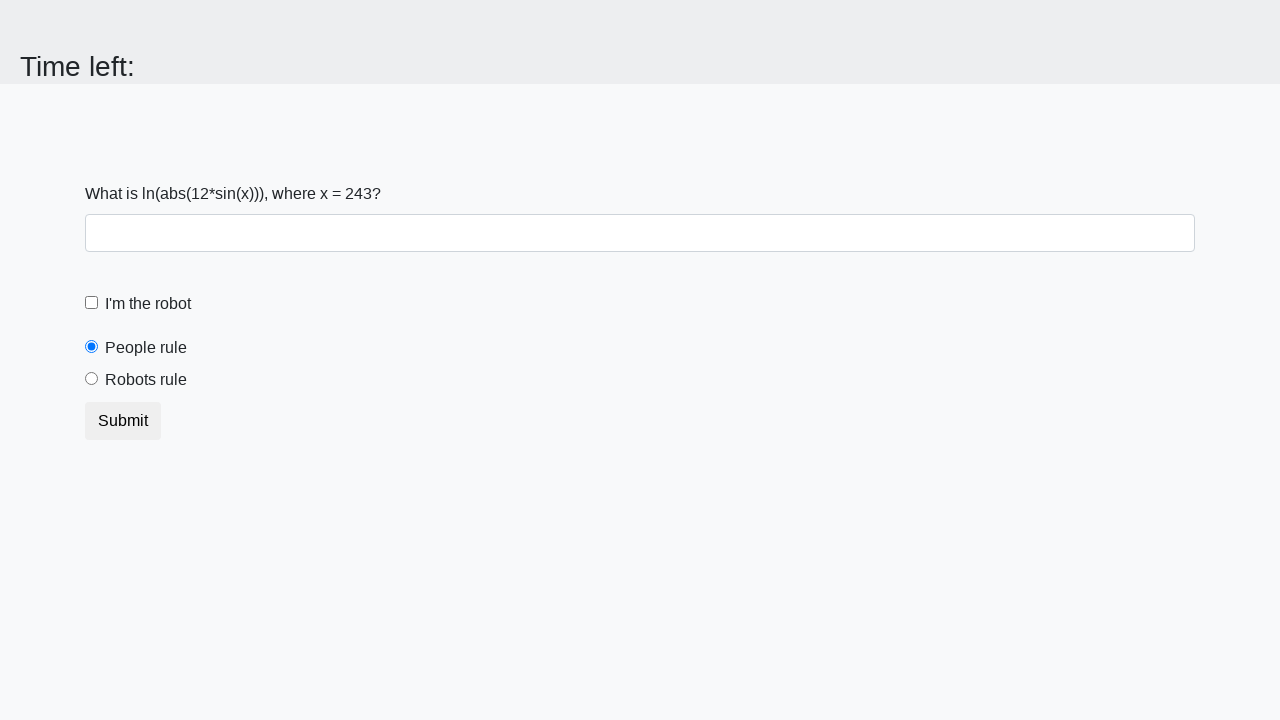

Waited for 5 seconds to see the result
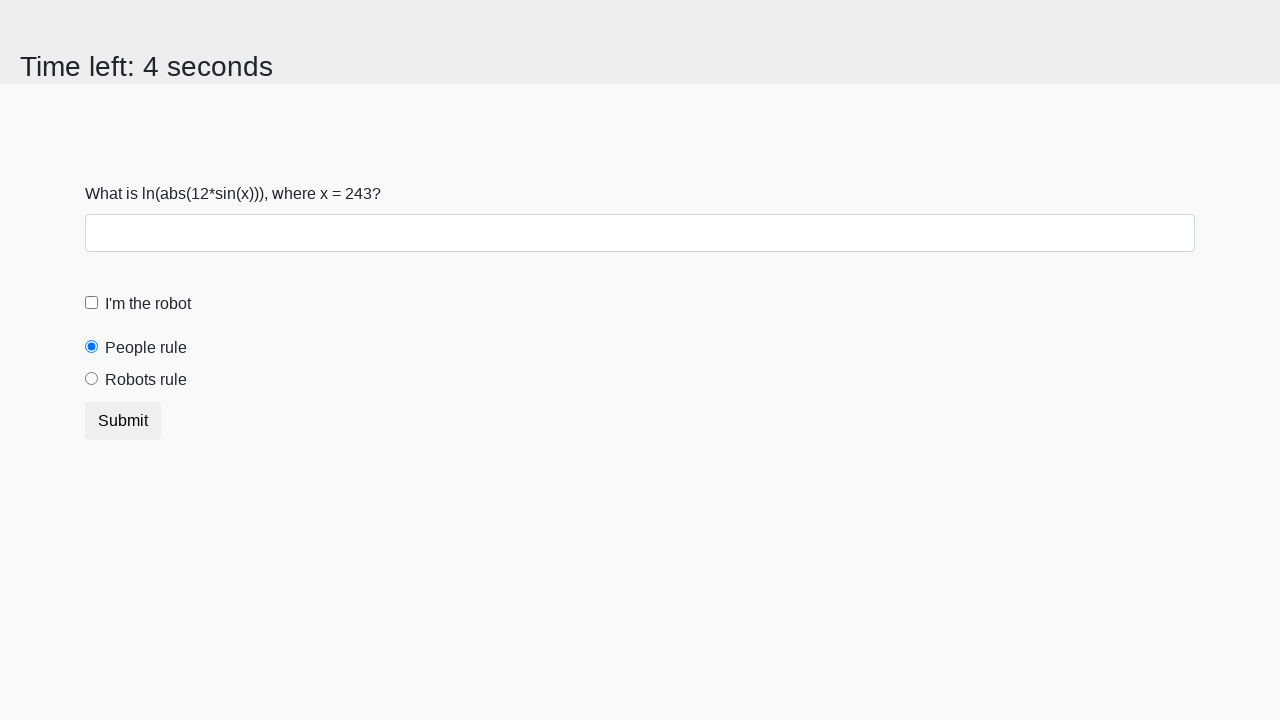

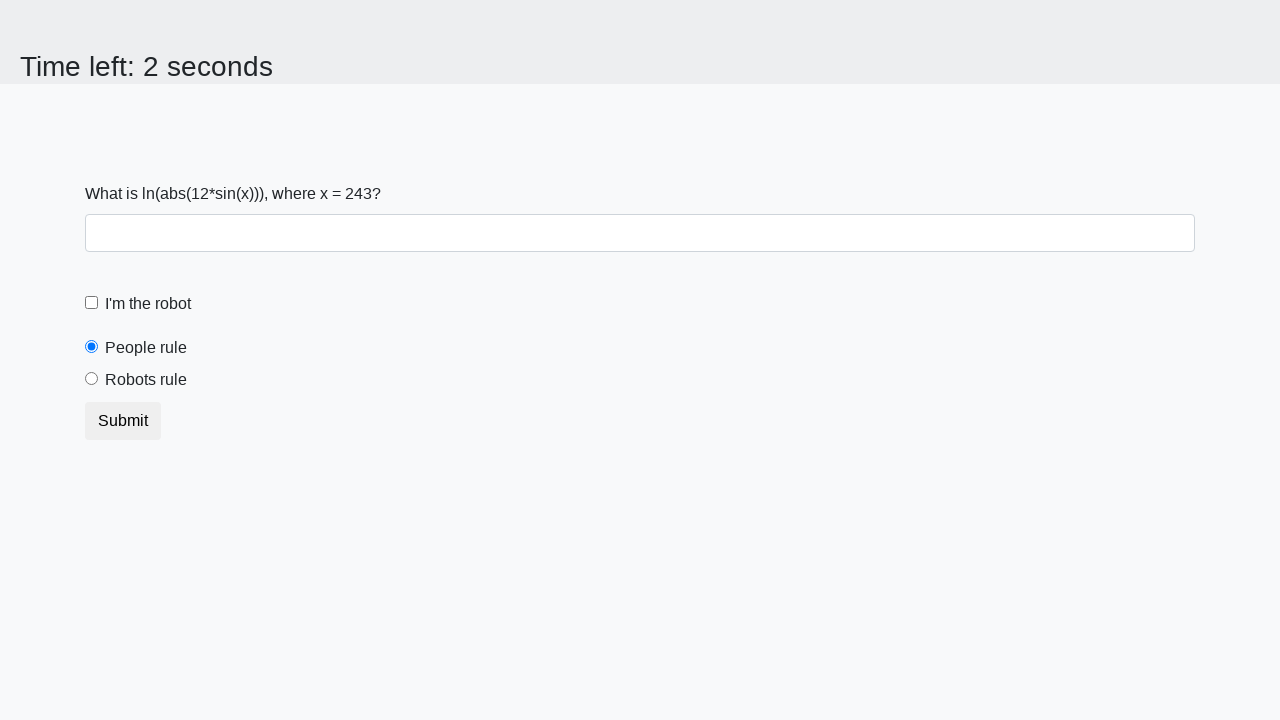